Tests the auto-suggestion dropdown functionality on American Airlines flight booking page by typing a city name and selecting from the dropdown using keyboard navigation.

Starting URL: https://www.aa.com/en-us/flights-to-singapore?c=SEM|MSFT|always_on|MKT|USM|TXT|flight%20to%20Singapore|US_US_MKT_Bing_RouteINT_D_New%20York_Singapore_EN_X$$&msclkid=01b26e355001109480090d6ccd6735ff

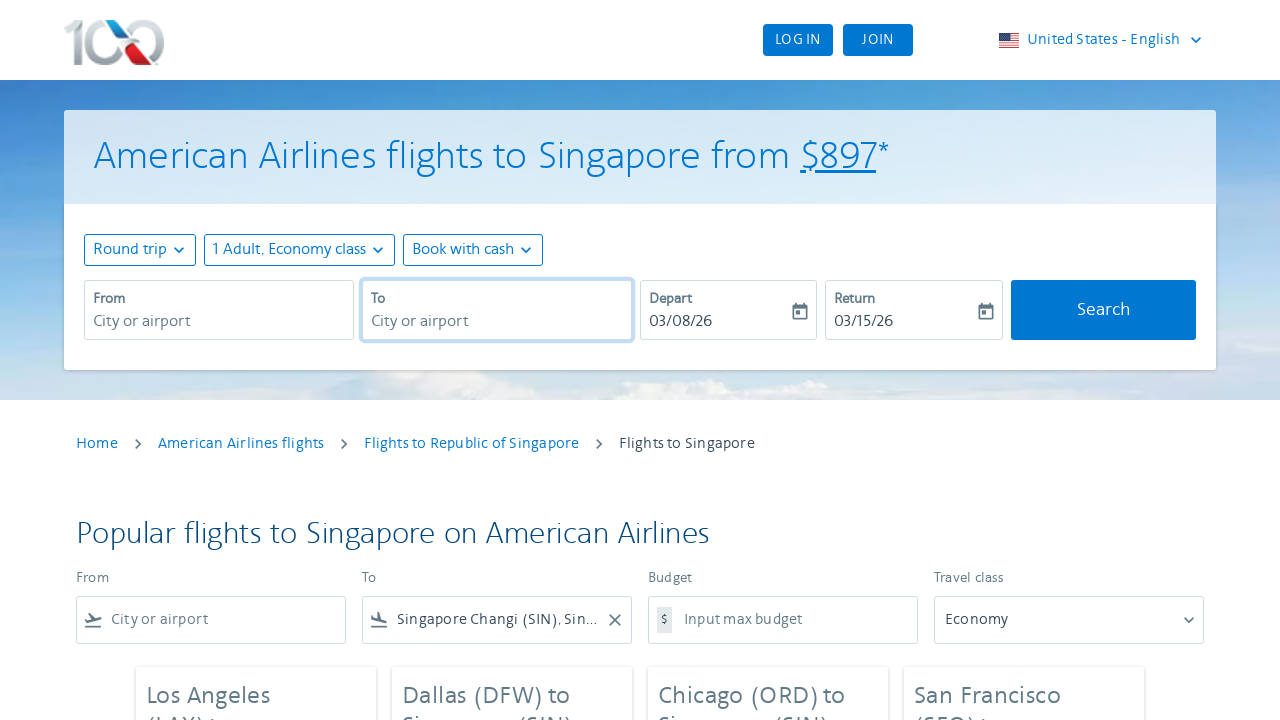

Filled departure city input field with 'New York' on xpath=//*[@id='flights-booking-id-1-input']
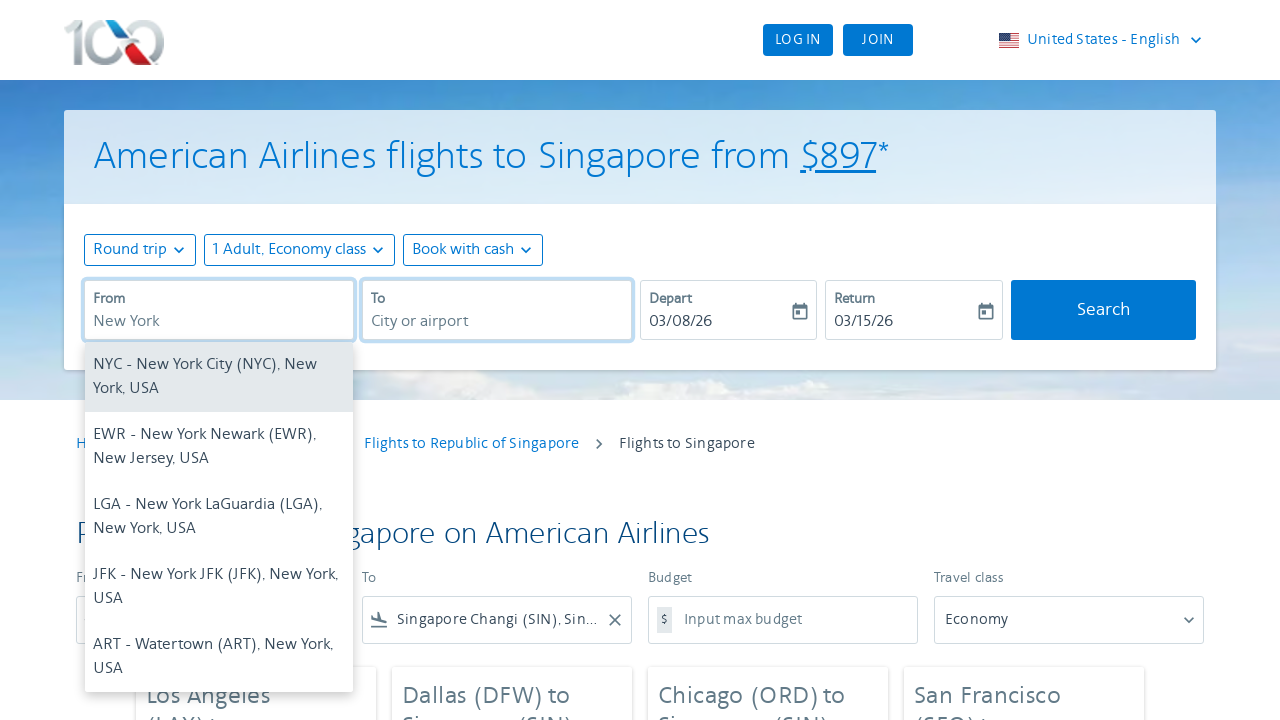

Waited for auto-suggestion dropdown to appear
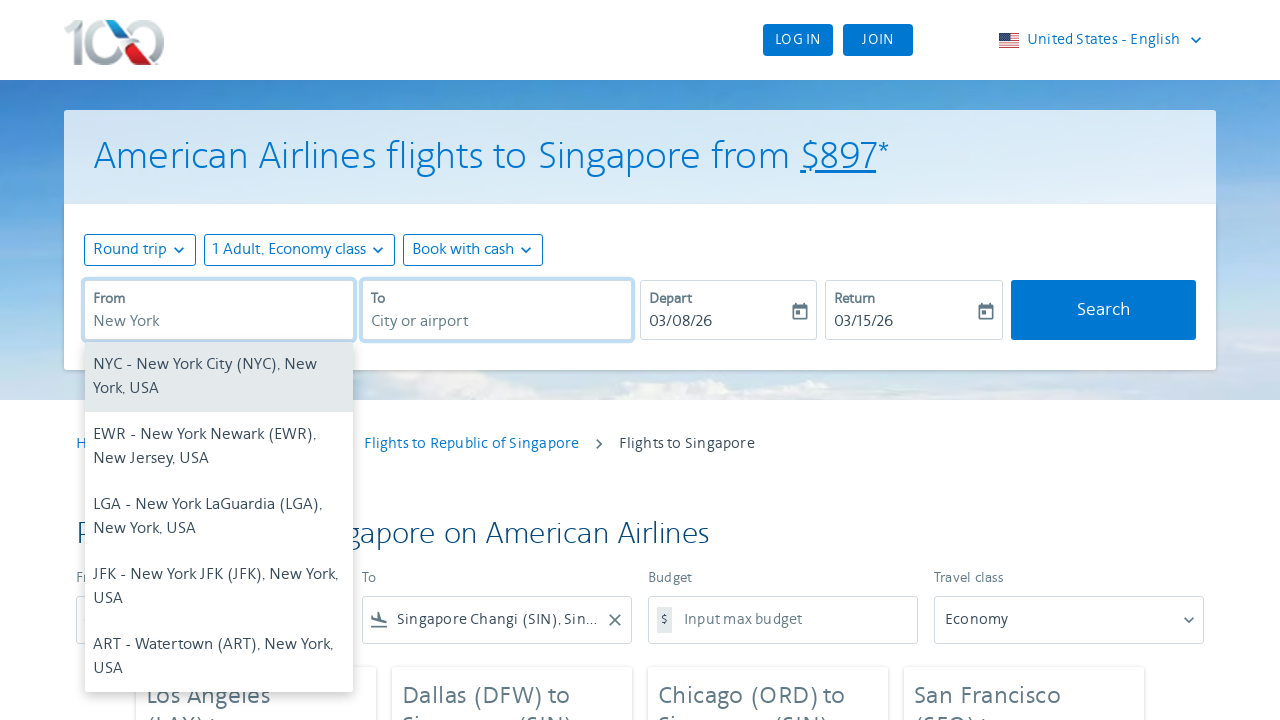

Pressed ArrowDown to navigate to first suggestion in dropdown on xpath=//*[@id='flights-booking-id-1-input']
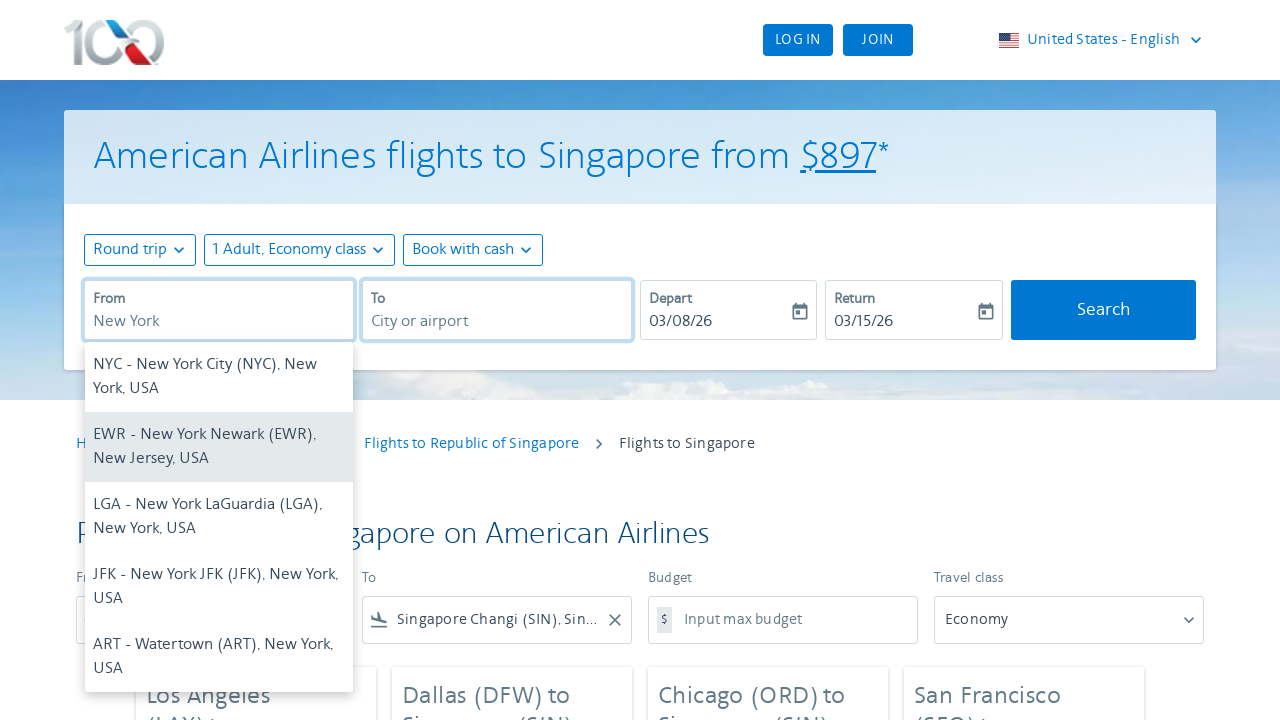

Pressed Enter to confirm selection from auto-suggestion dropdown on xpath=//*[@id='flights-booking-id-1-input']
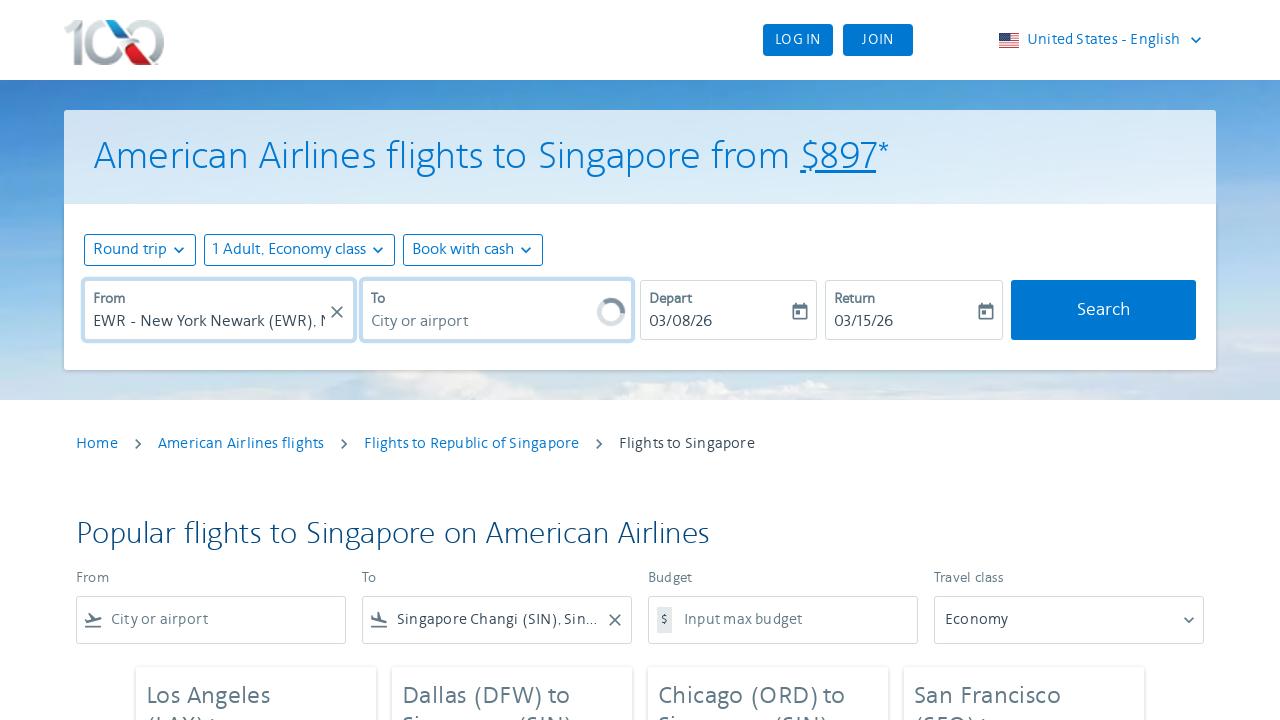

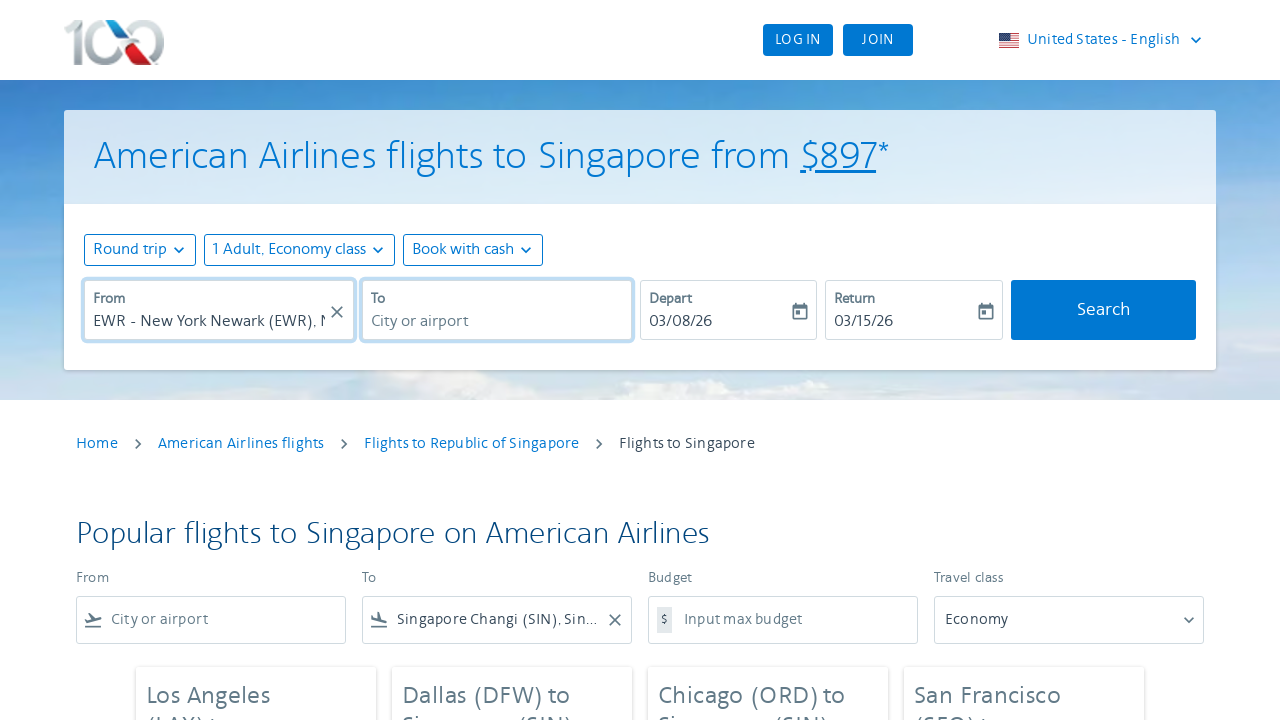